Tests calculator addition by entering 2 and 2, selecting Add operation, and verifying the result is 4

Starting URL: https://testsheepnz.github.io/BasicCalculator

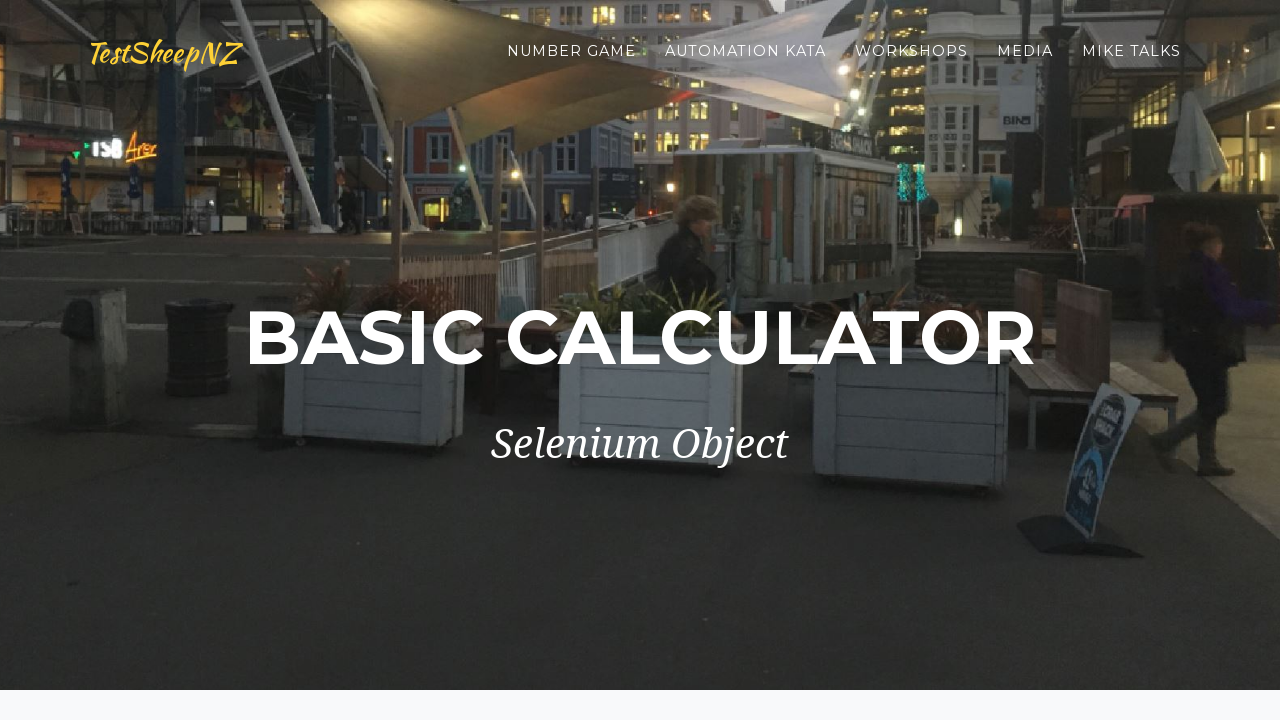

Selected build version 1 on #selectBuild
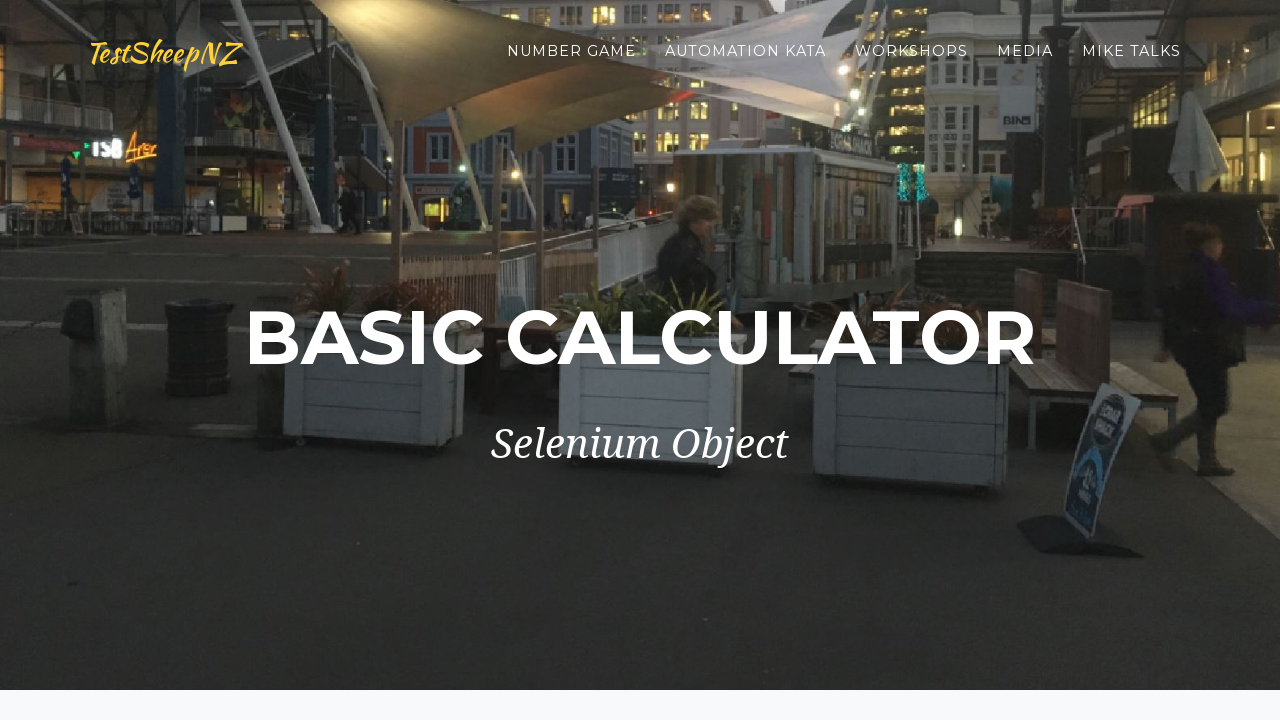

Entered first number: 2 on input[name=number1]
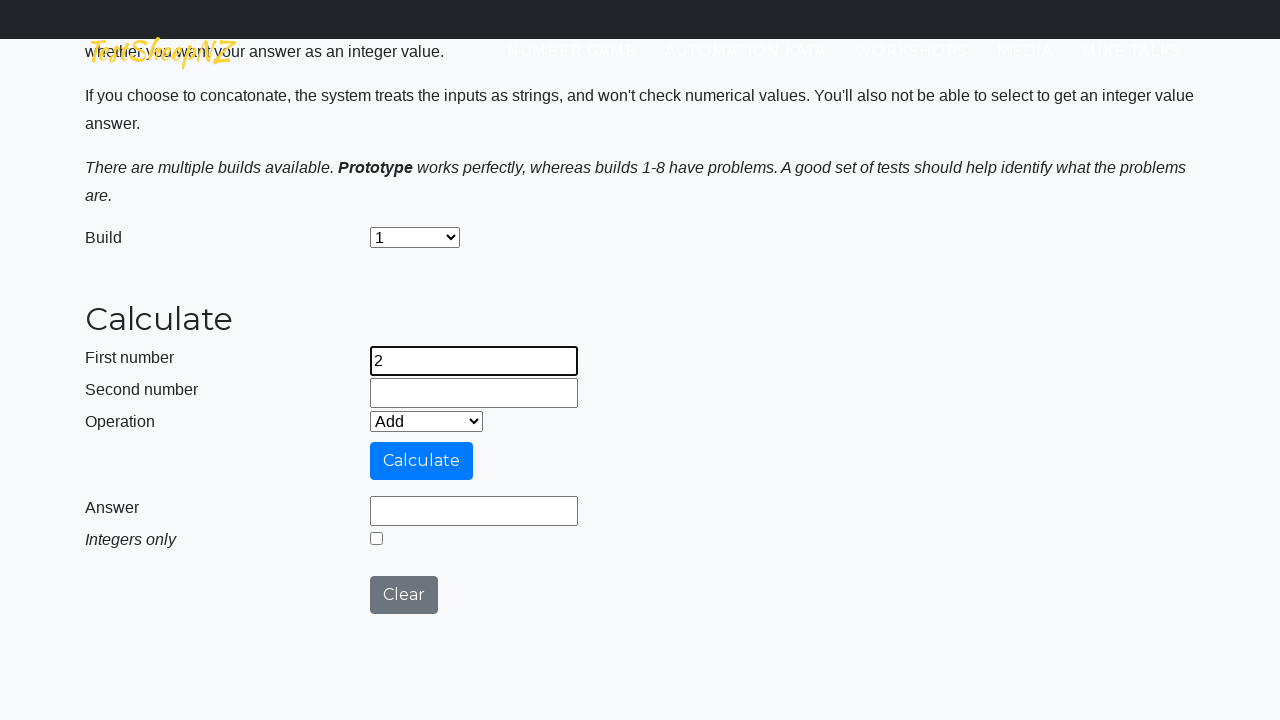

Entered second number: 2 on input[name=number2]
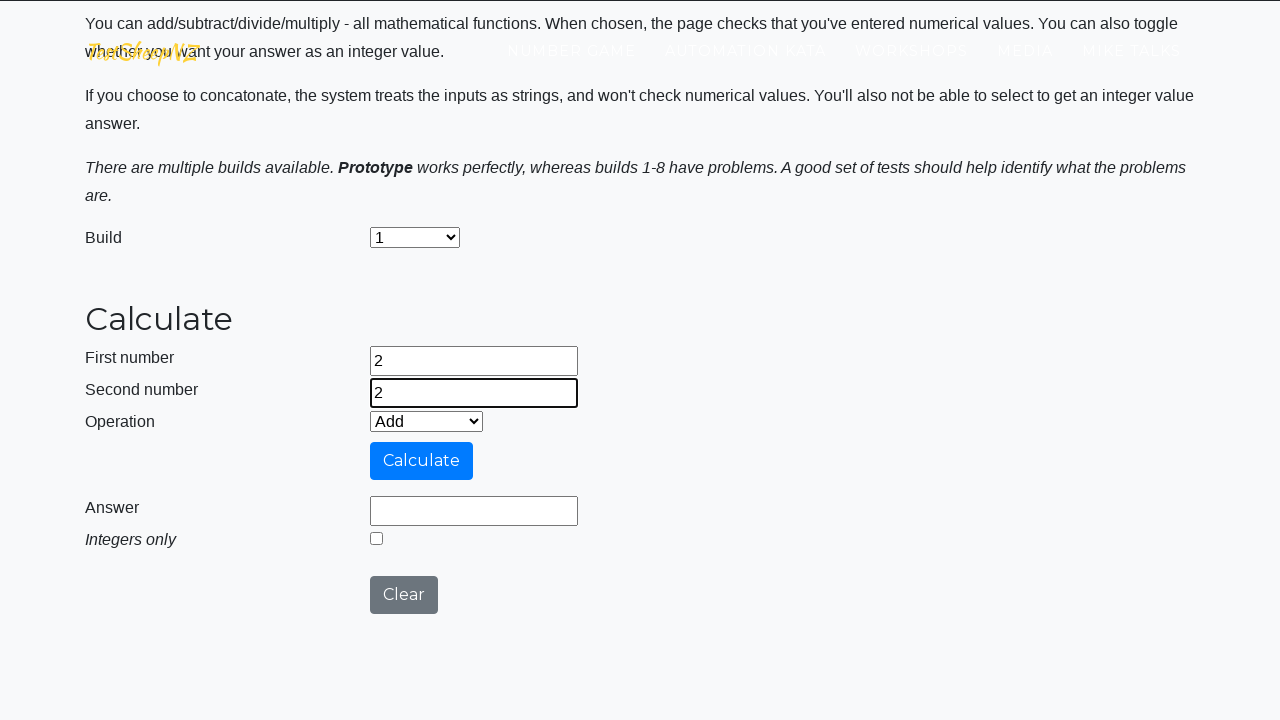

Selected Add operation on #selectOperationDropdown
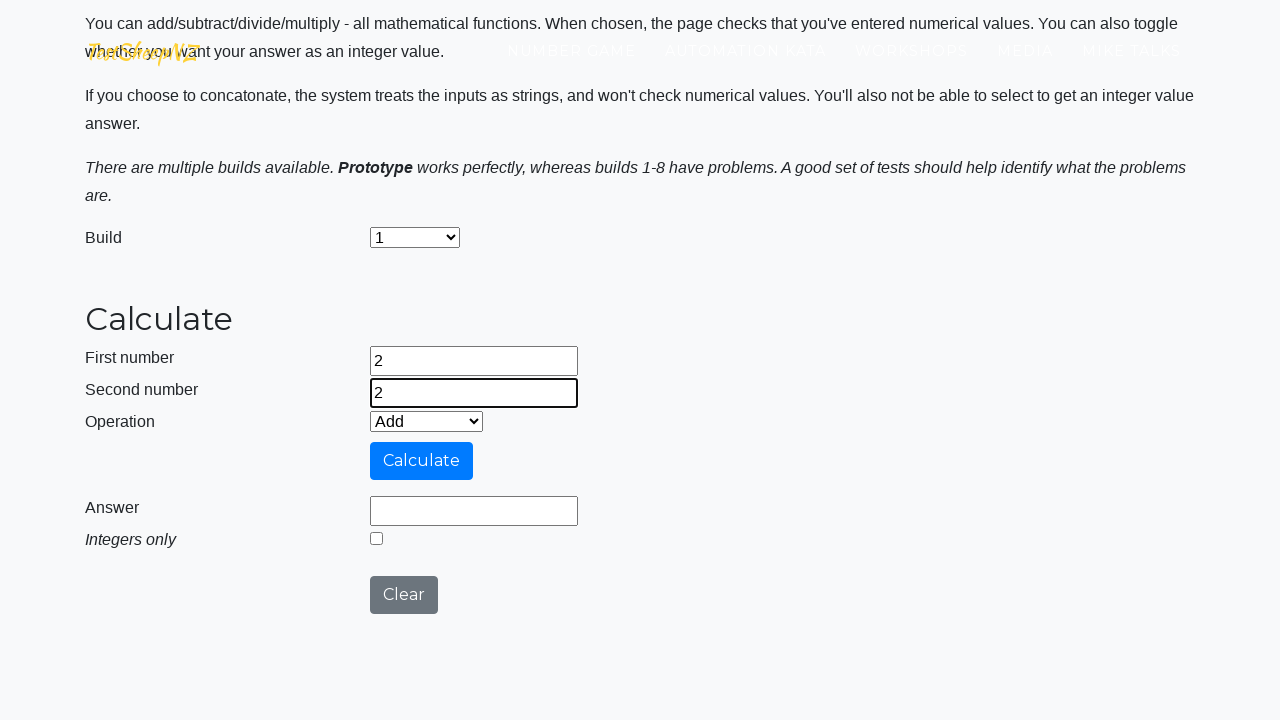

Clicked calculate button at (422, 461) on #calculateButton
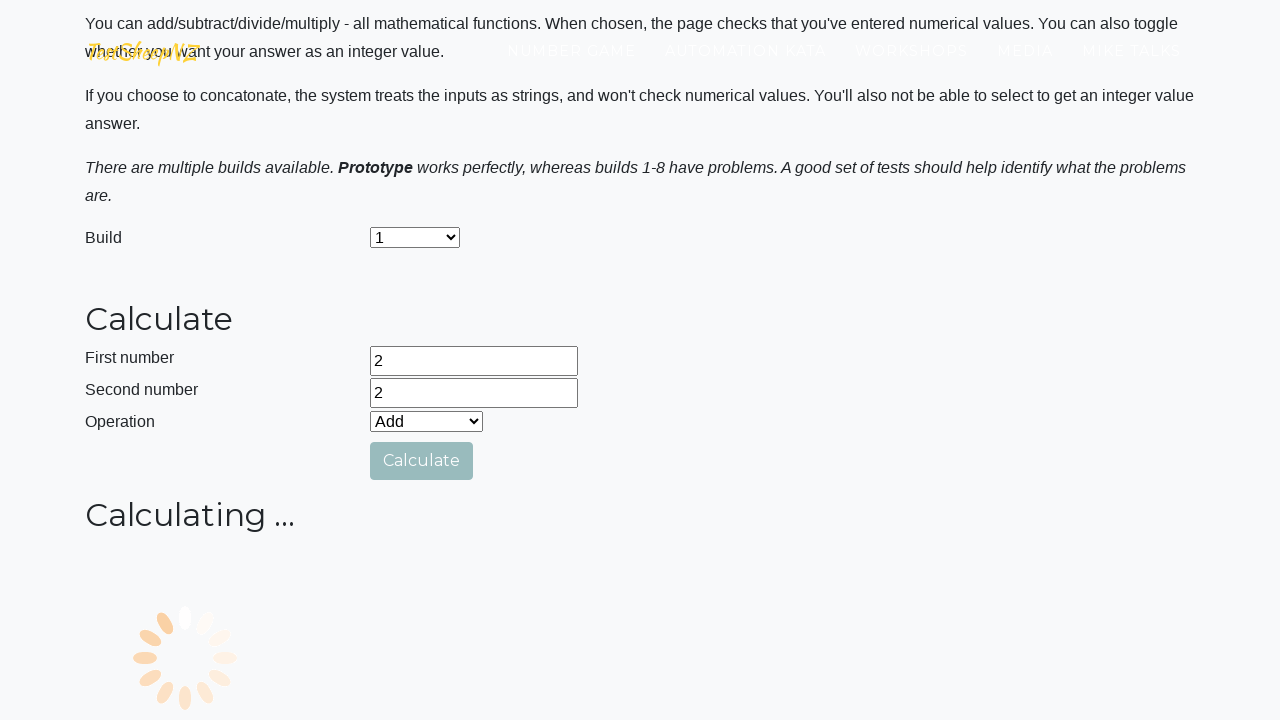

Result field appeared on page
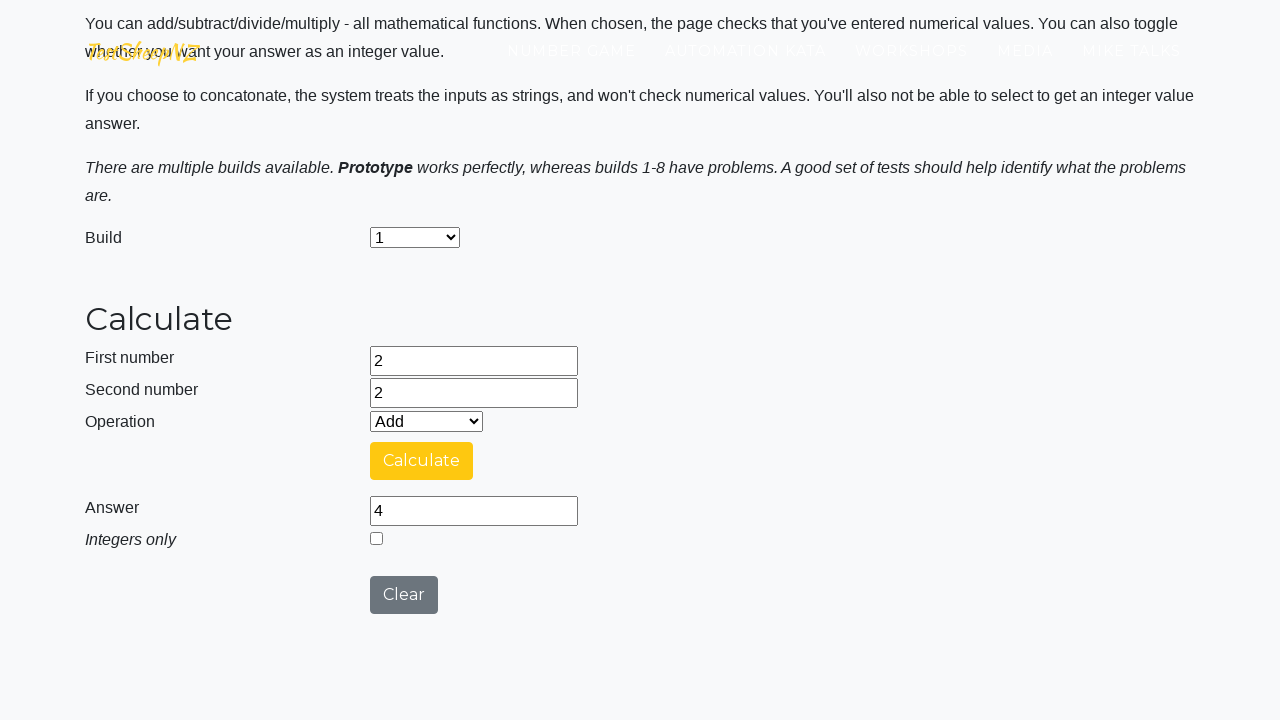

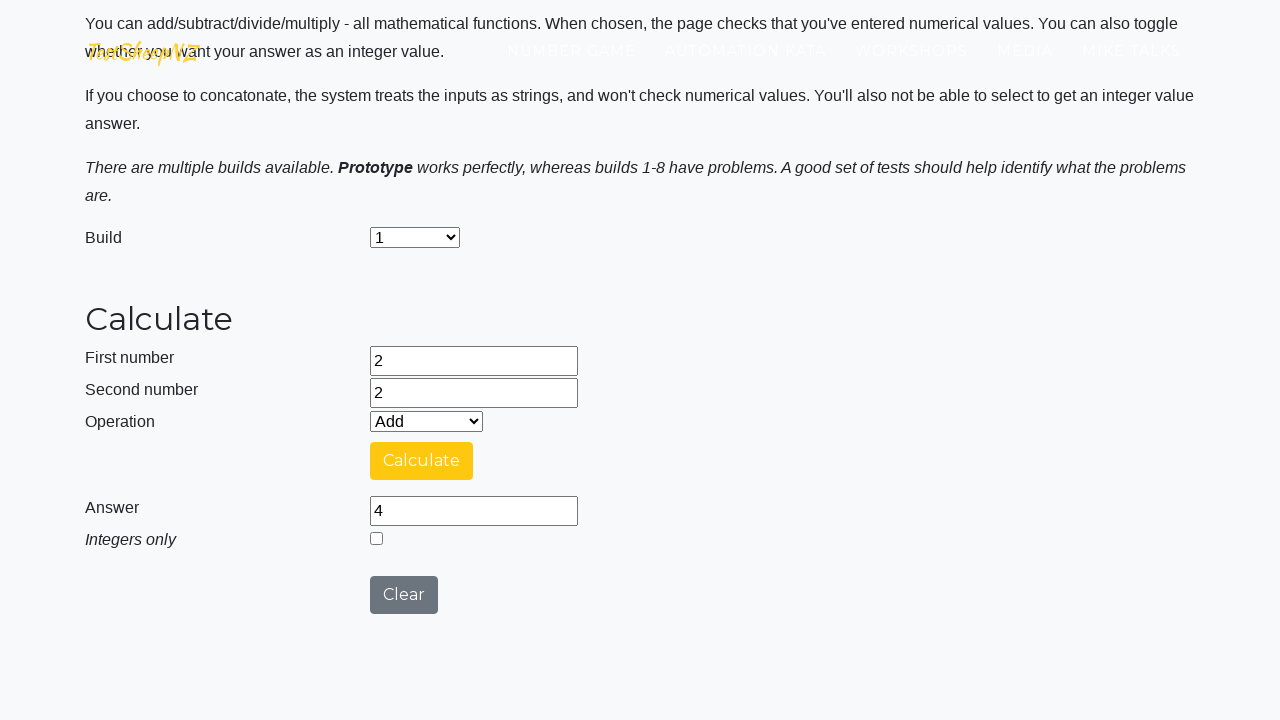